Tests form submission on Selenium demo page by entering text and submitting the form

Starting URL: https://www.selenium.dev/selenium/web/web-form.html

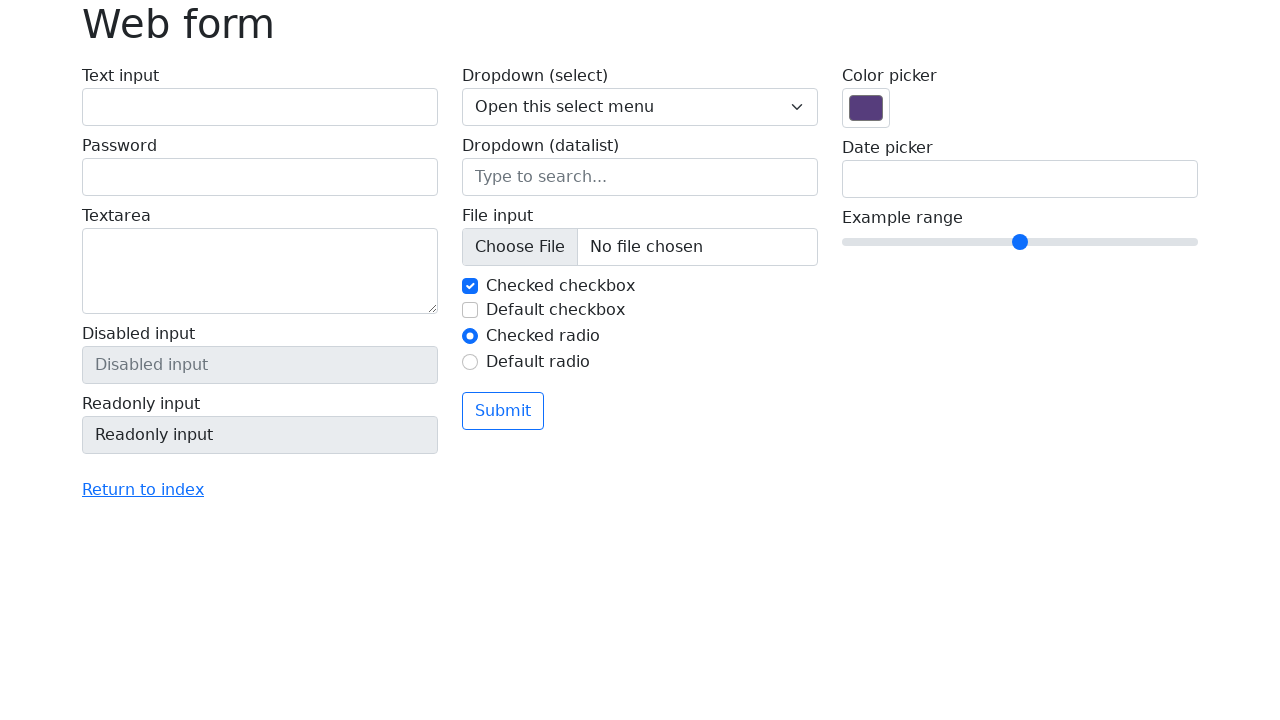

Clicked on text input field at (260, 107) on #my-text-id
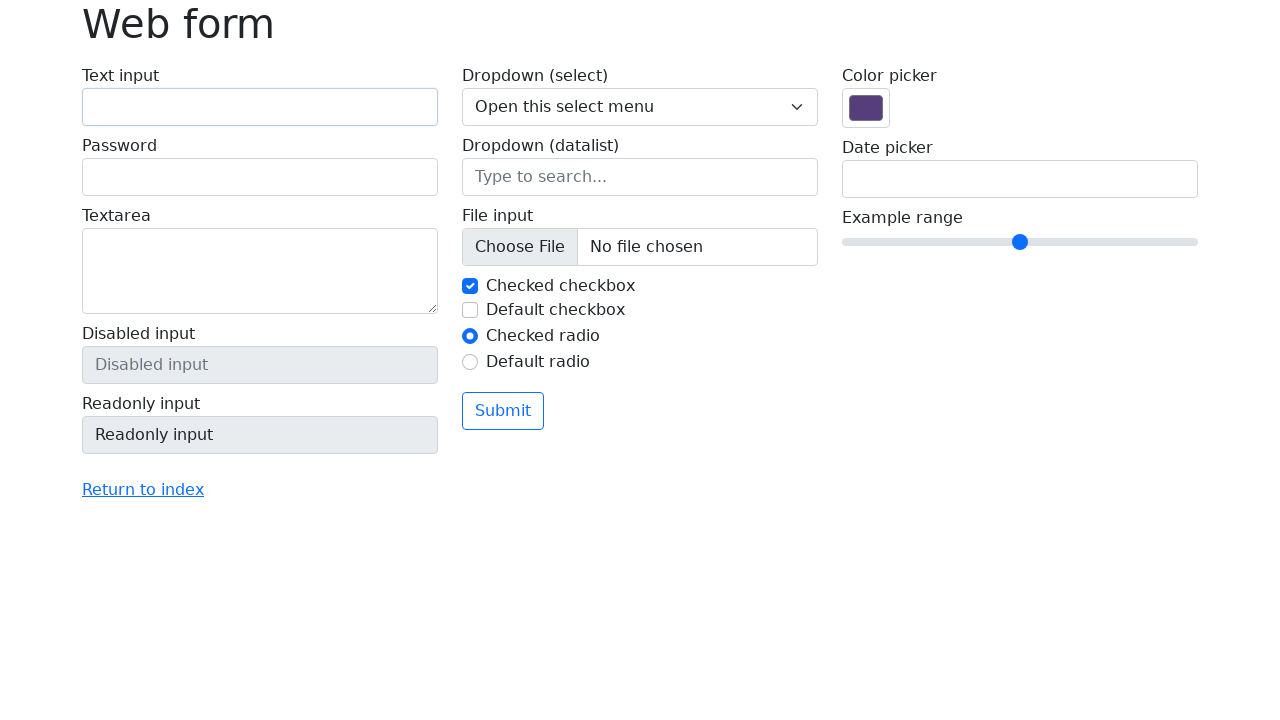

Filled text input field with 'Selenium' on #my-text-id
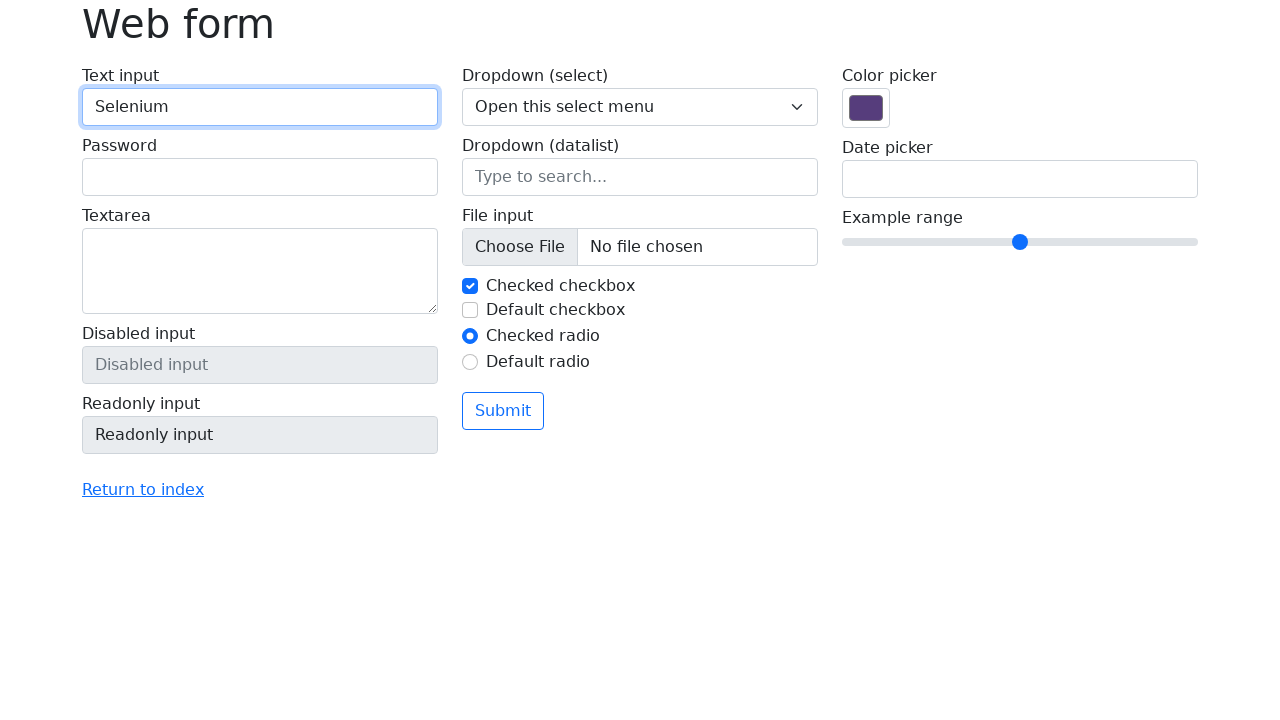

Clicked submit button to submit the form at (503, 411) on button[type='submit']
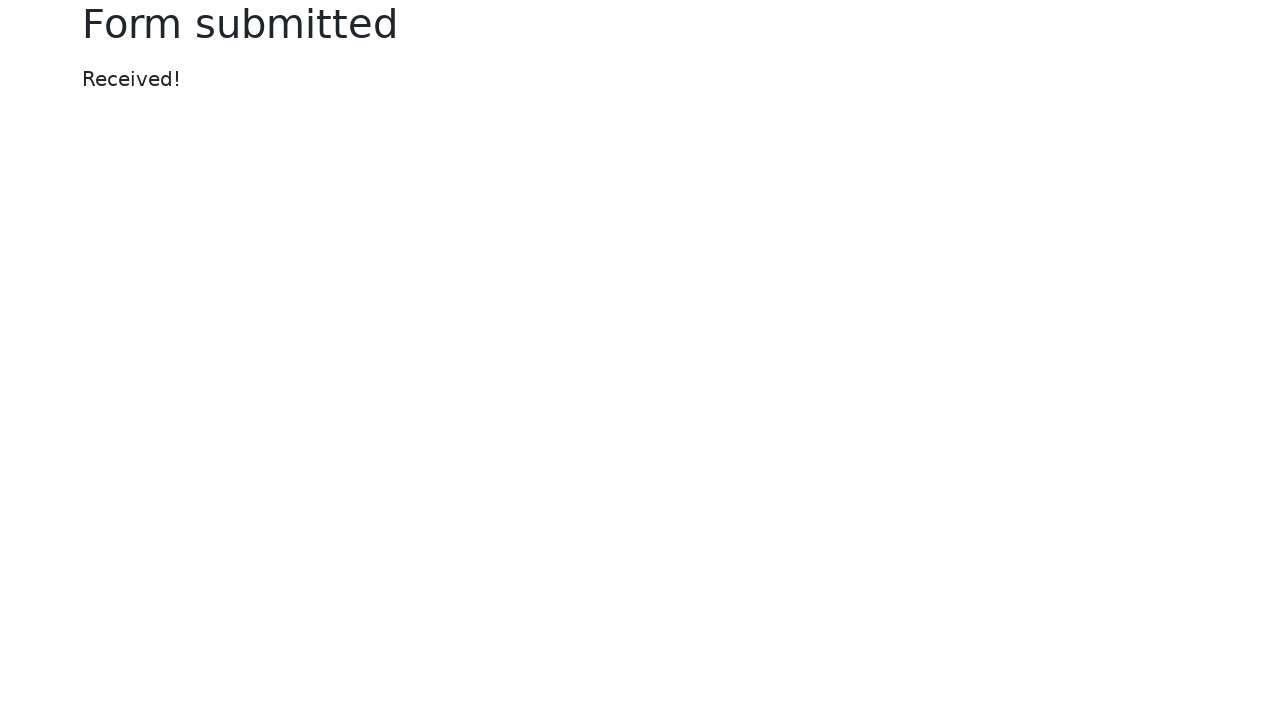

Success message element loaded
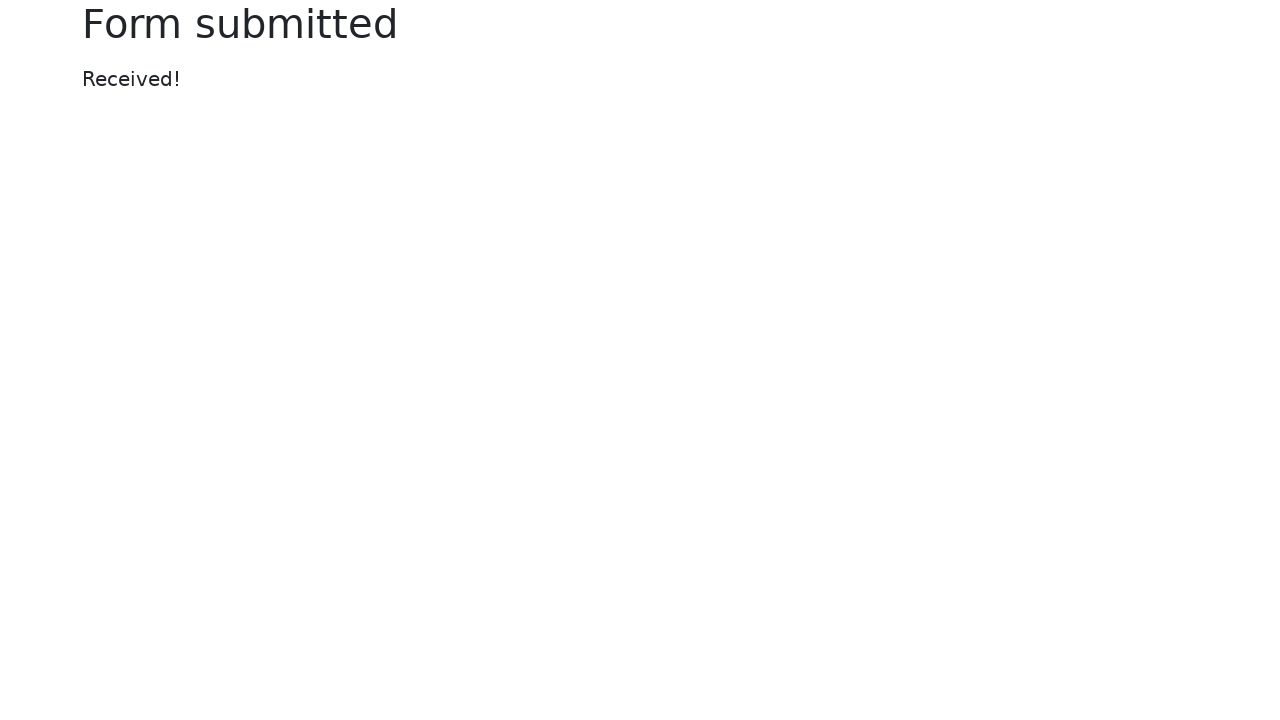

Retrieved success message text content
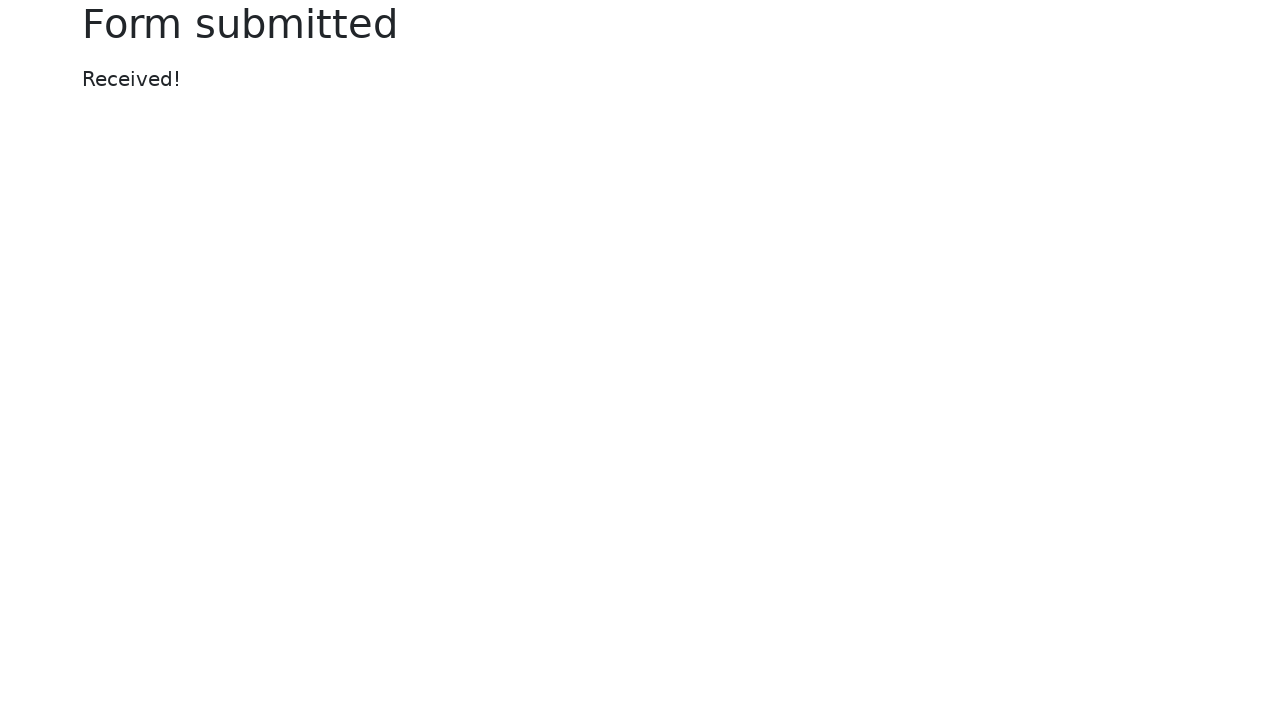

Verified success message equals 'Received!'
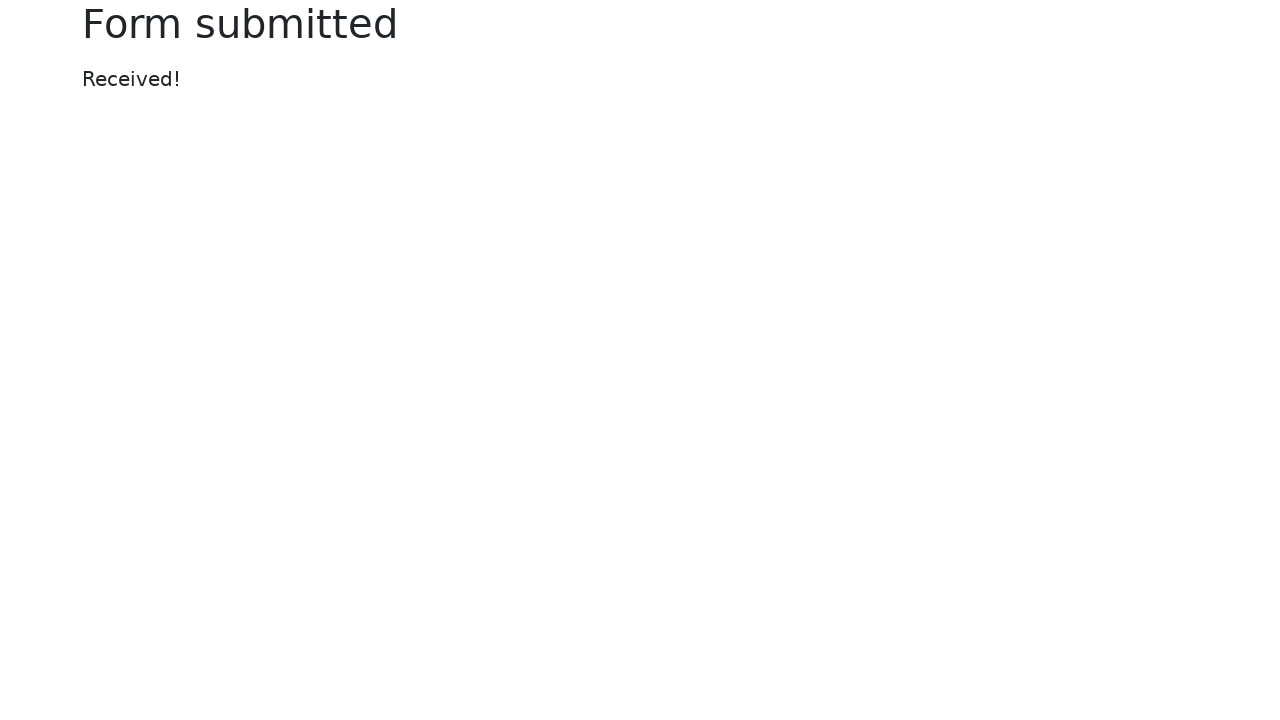

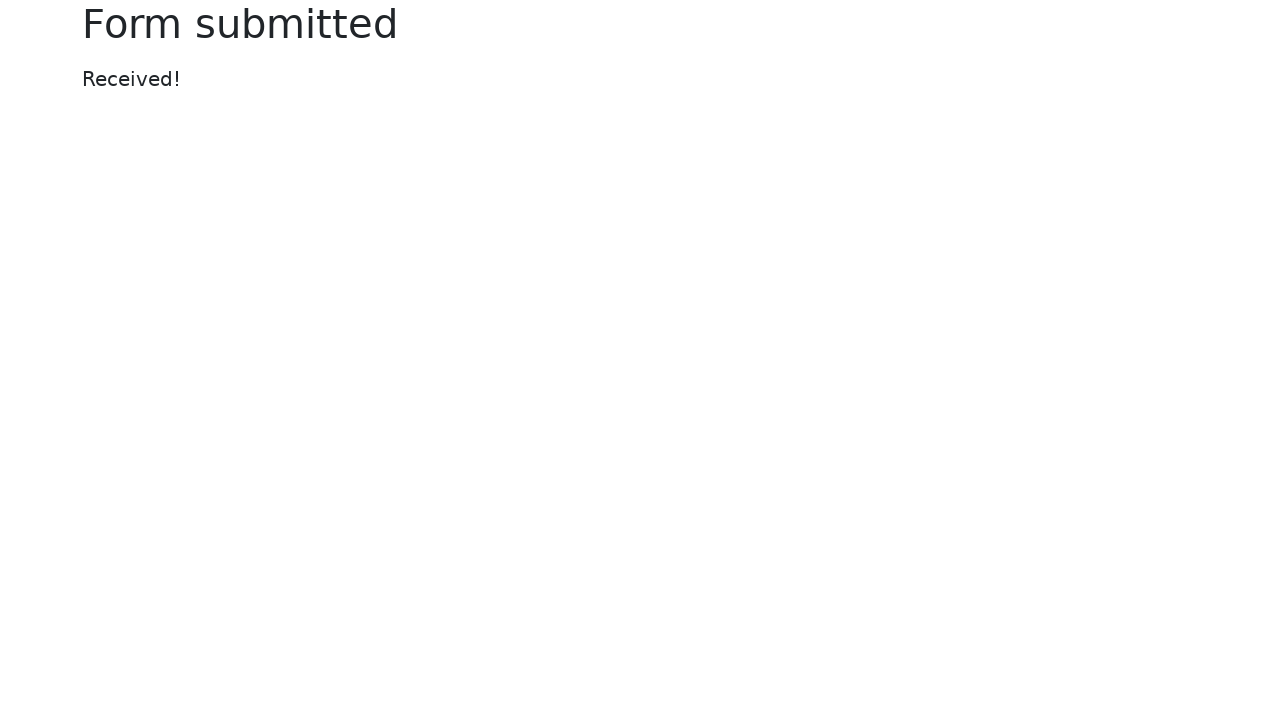